Tests validation error when entering too many letters in city field

Starting URL: https://project-brown-kappa.vercel.app/home

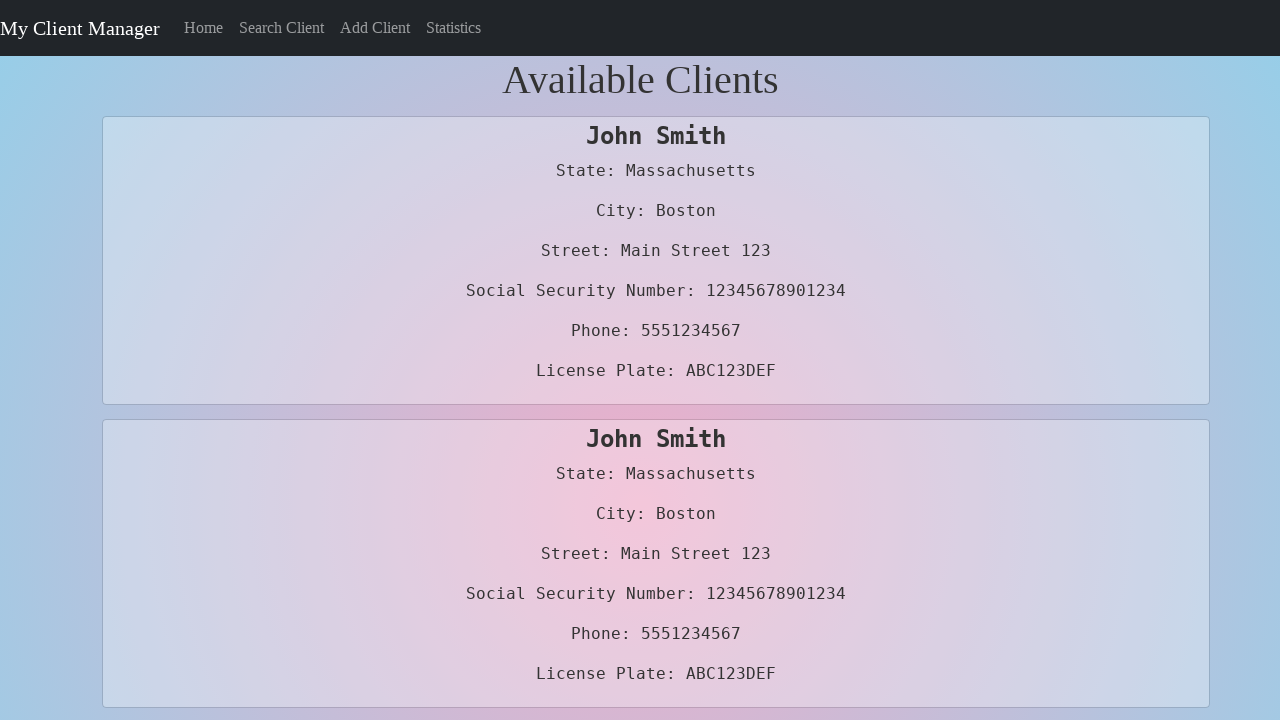

Clicked on Add Client link at (375, 28) on text=Add Client
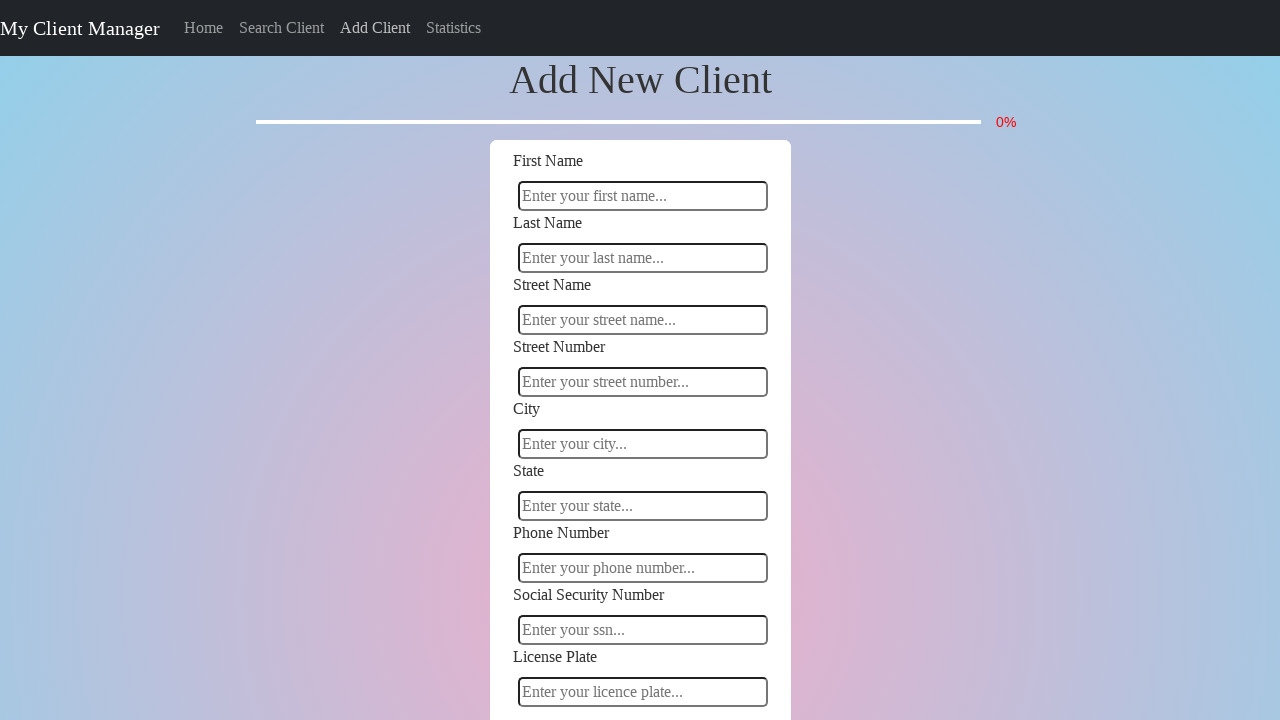

Filled city field with too many letters (27 characters) on #city
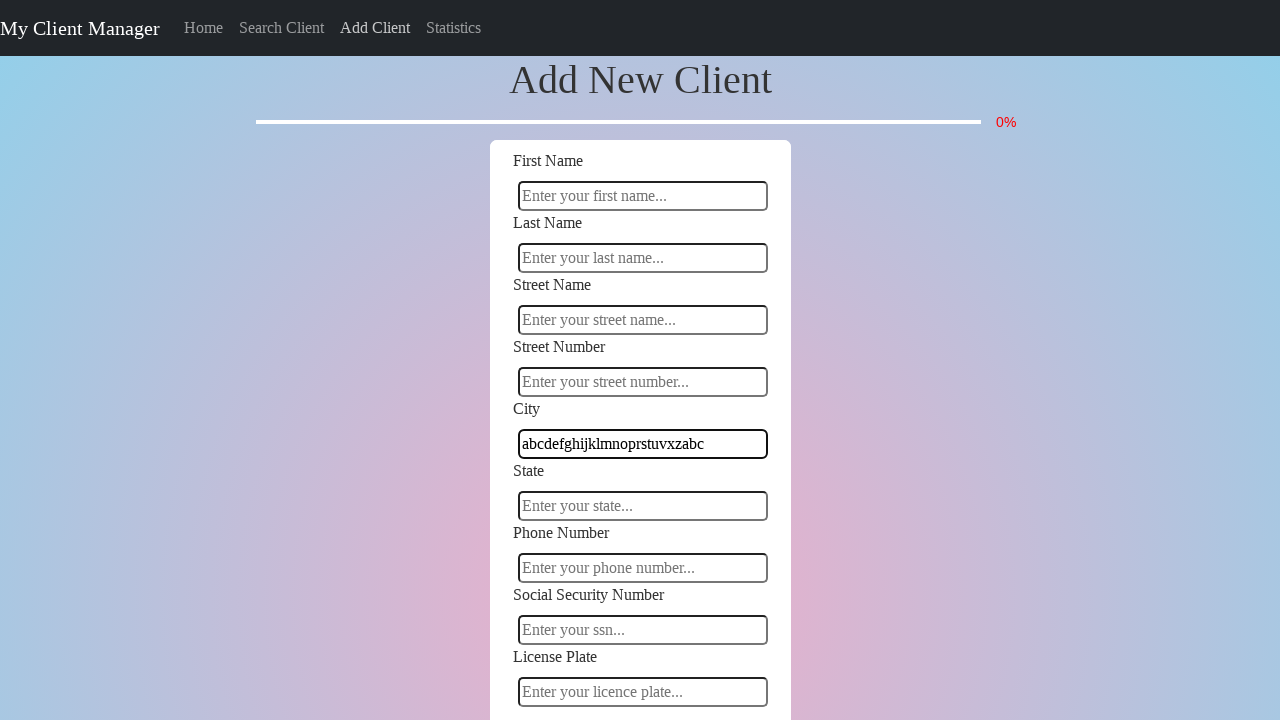

Clicked on state field to trigger city validation error at (642, 506) on #state
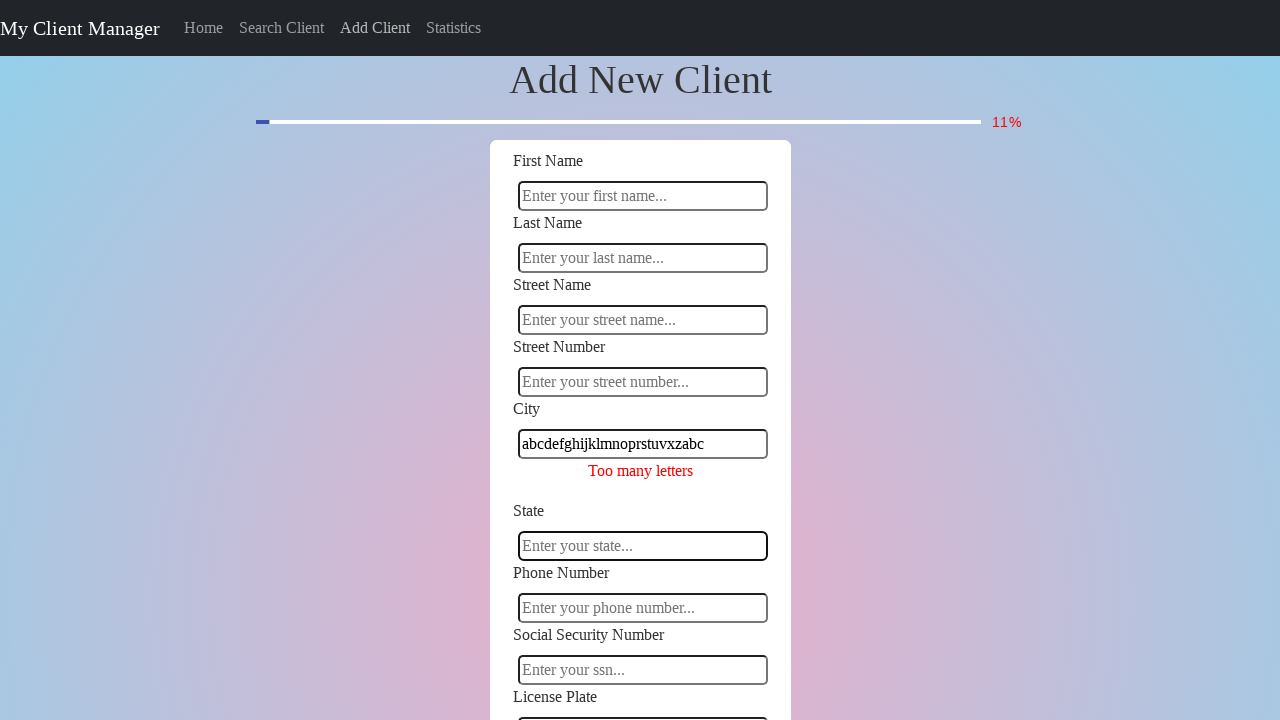

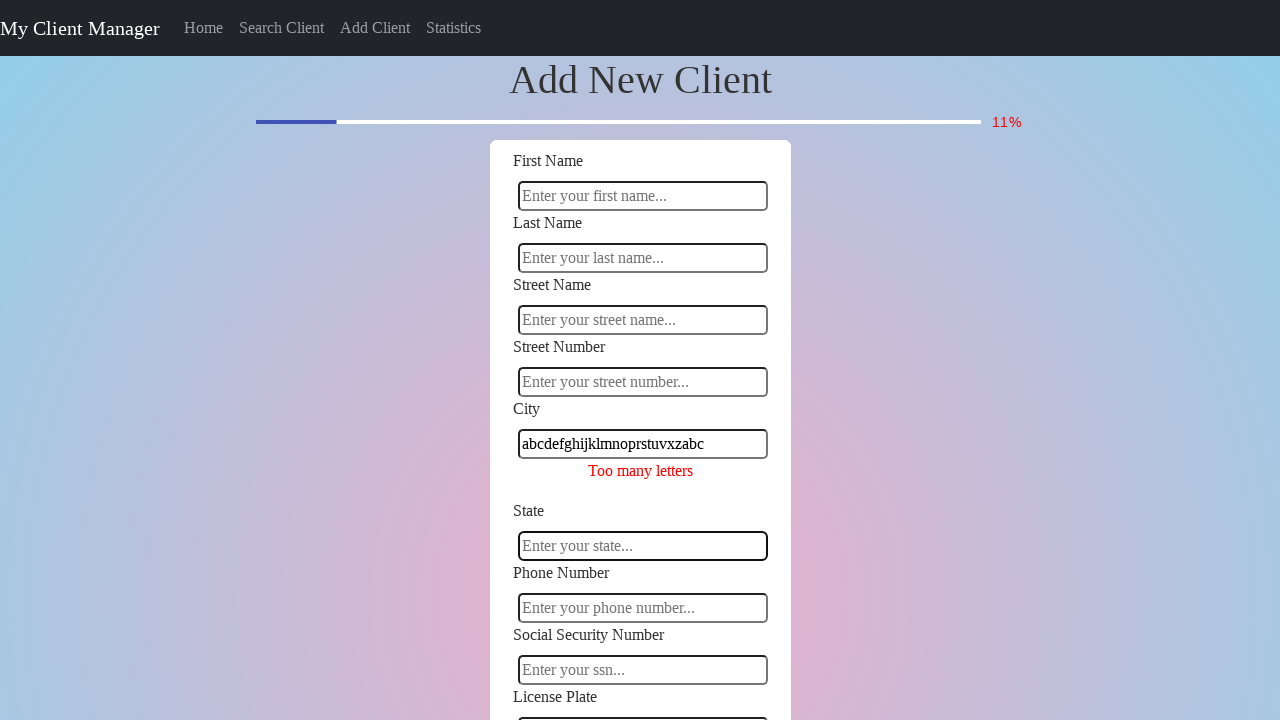